Tests A/B test opt-out by first navigating to the homepage, adding an opt-out cookie, then navigating to the A/B test page and verifying the opt-out is in effect.

Starting URL: http://the-internet.herokuapp.com

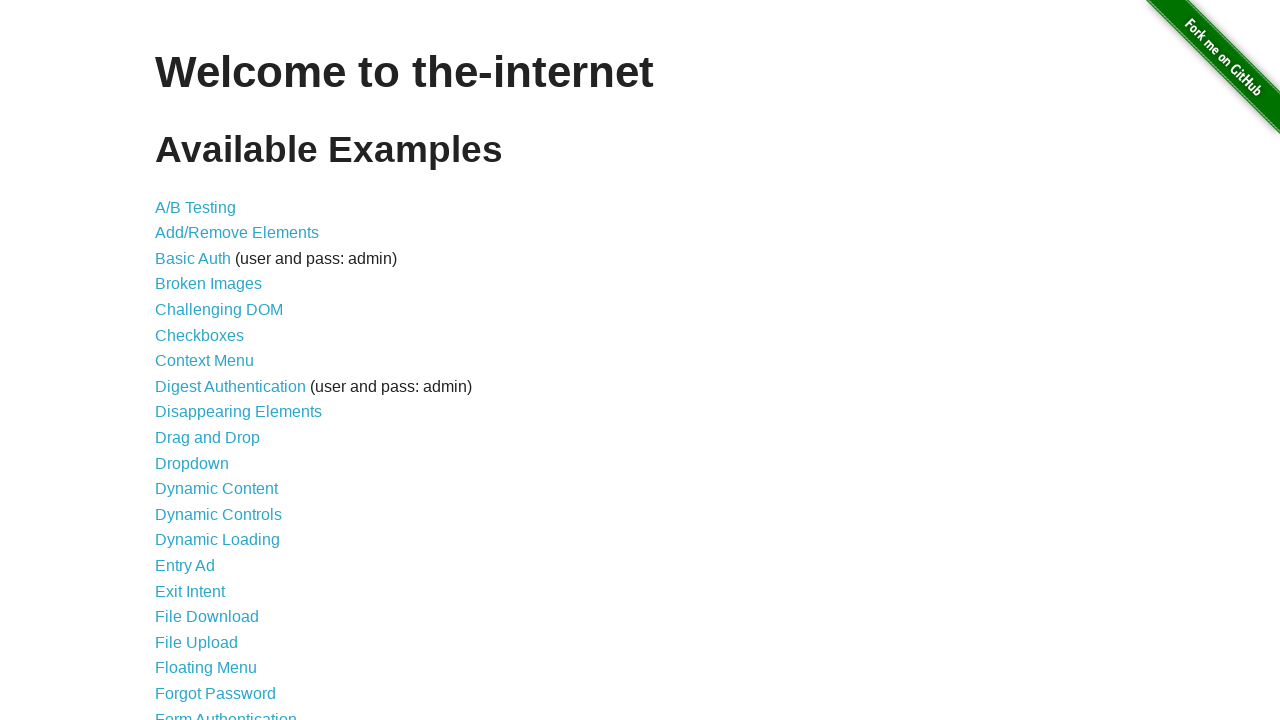

Added optimizelyOptOut cookie to homepage context
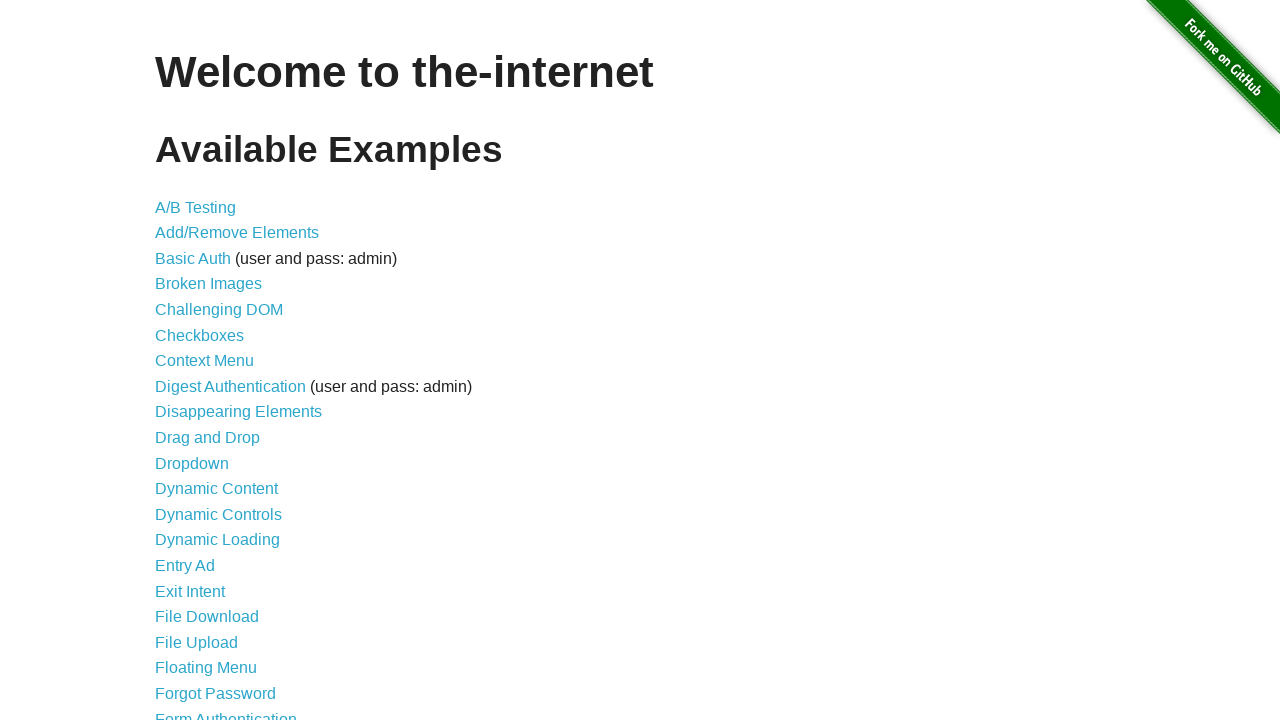

Navigated to A/B test page
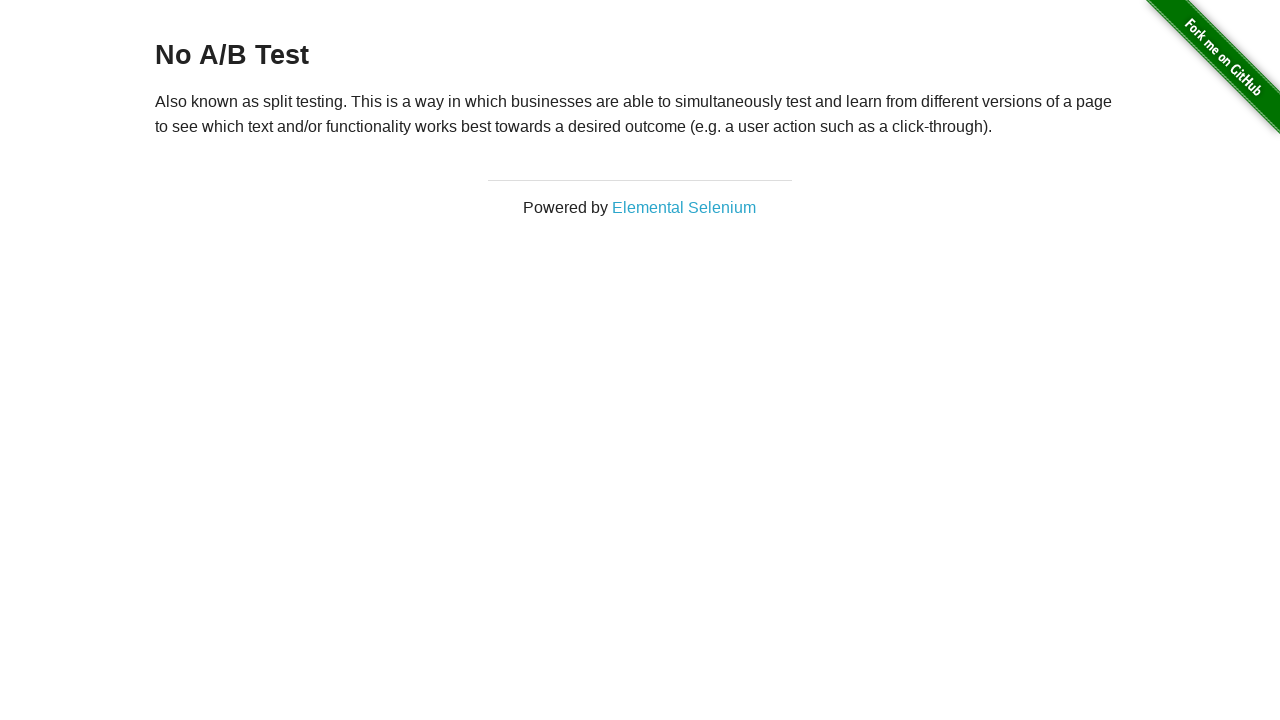

Retrieved heading text to verify opt-out state
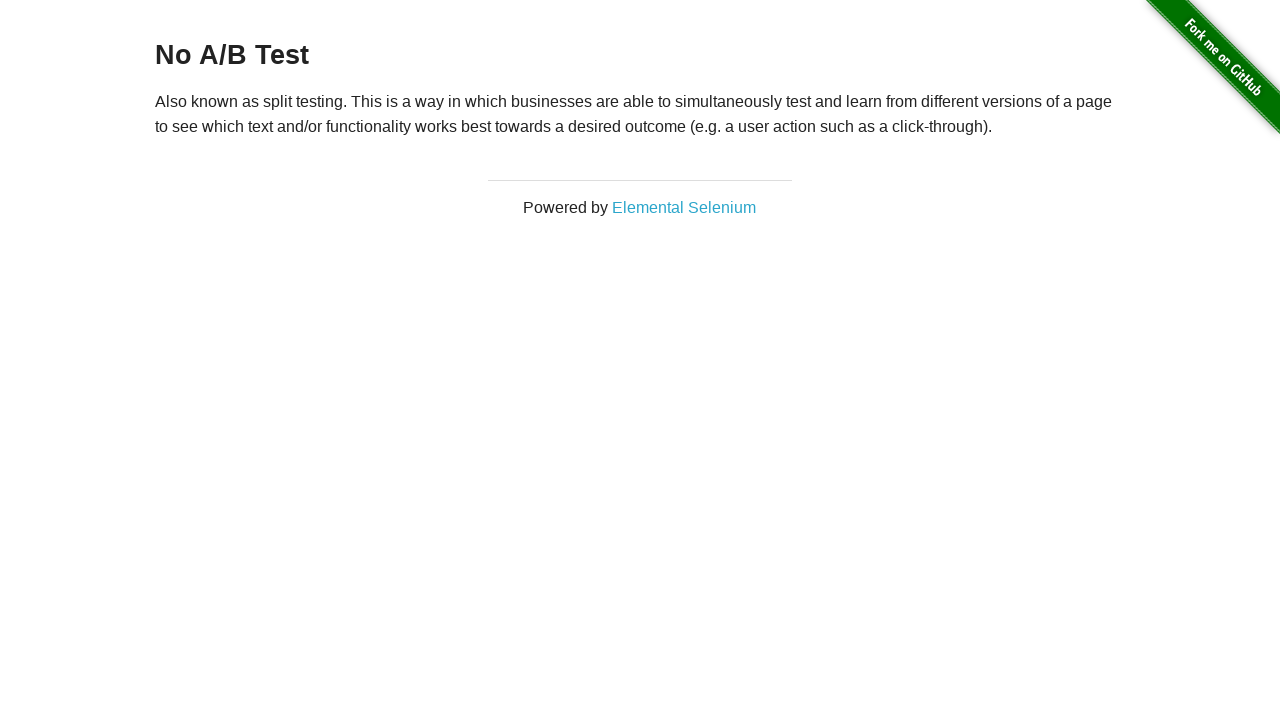

Verified heading displays 'No A/B Test' confirming opt-out is in effect
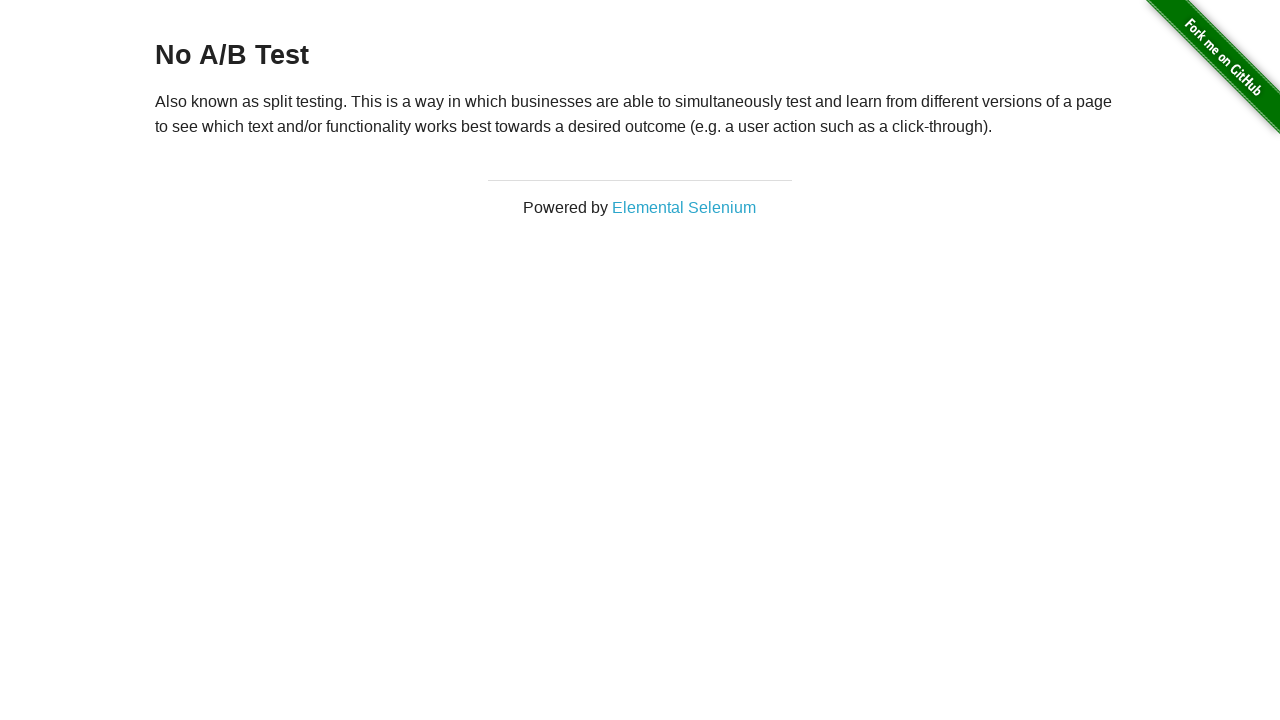

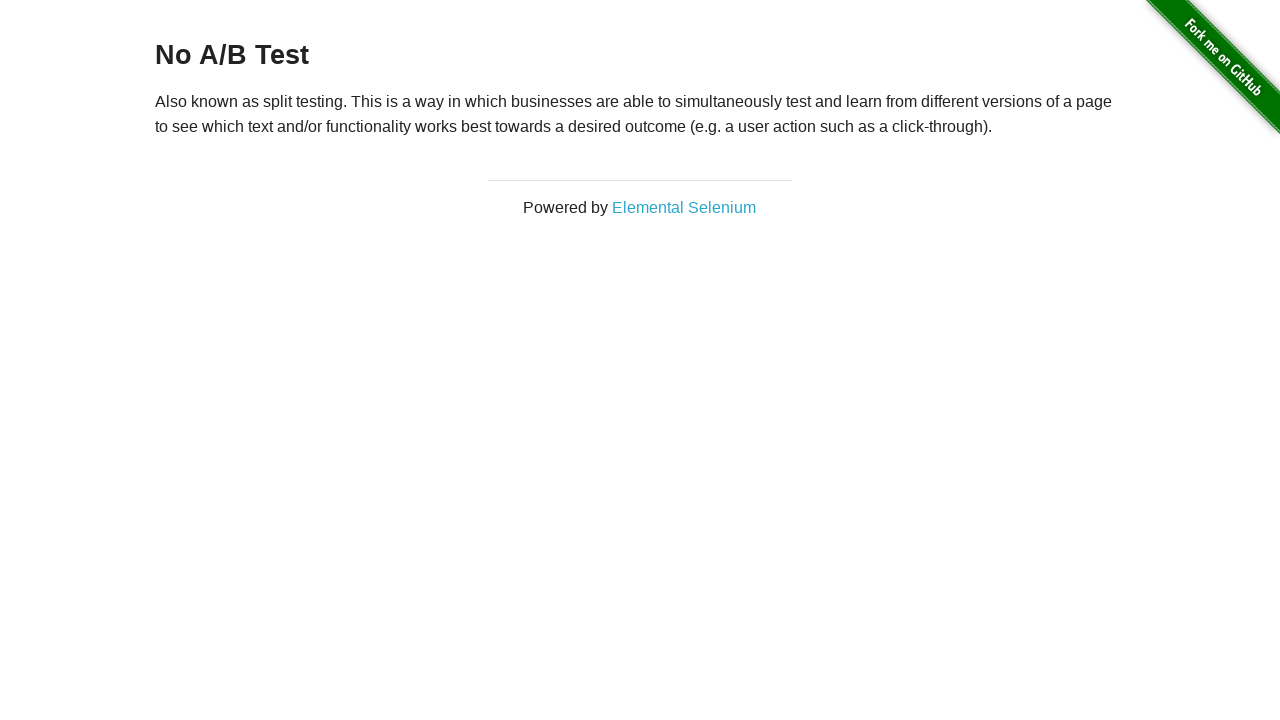